Tests contact form submission without email field, verifying the form still submits and displays a message with empty email.

Starting URL: https://lm.skillbox.cc/qa_tester/module02/homework1/

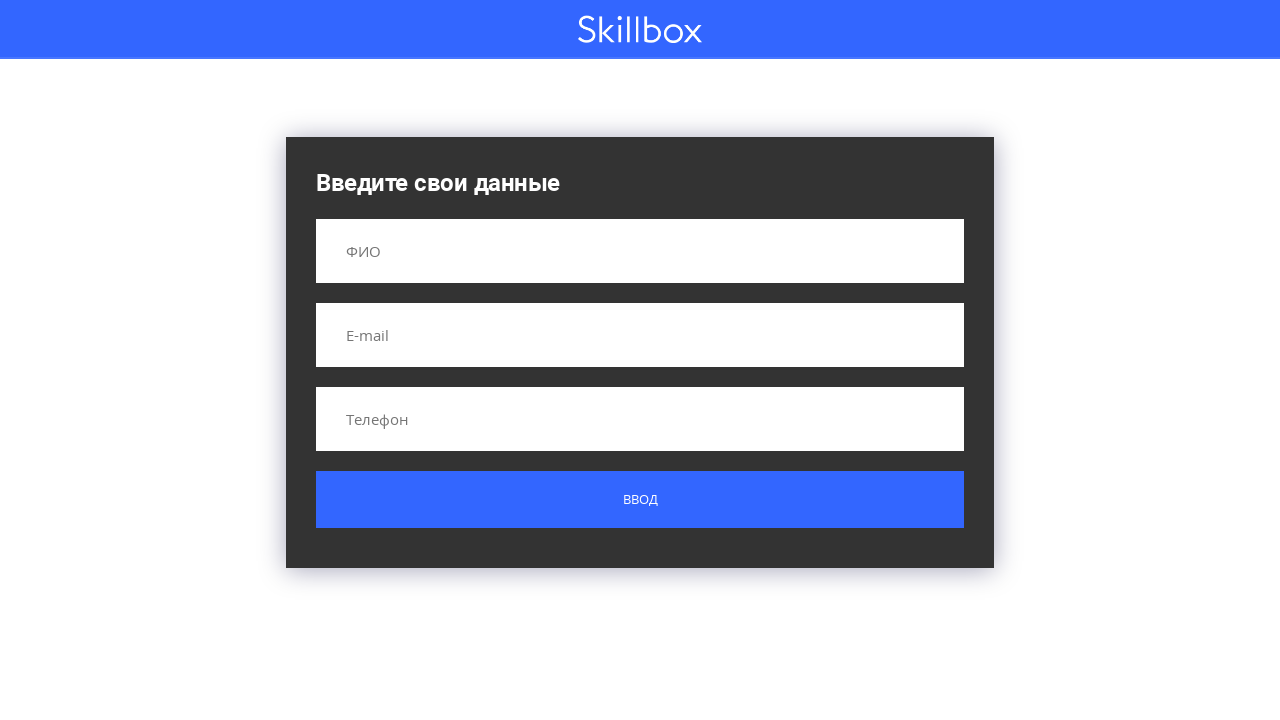

Filled name field with 'Вася' on input[name='name']
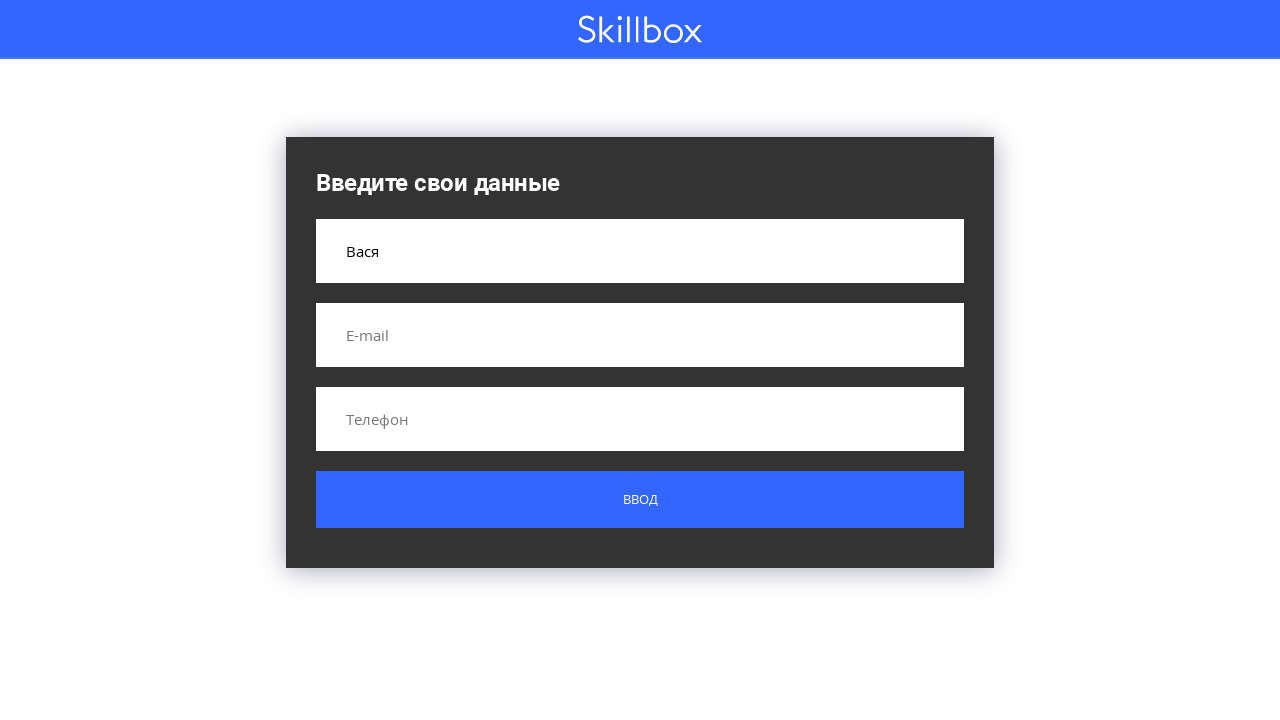

Filled phone field with '123456789' on input[name='phone']
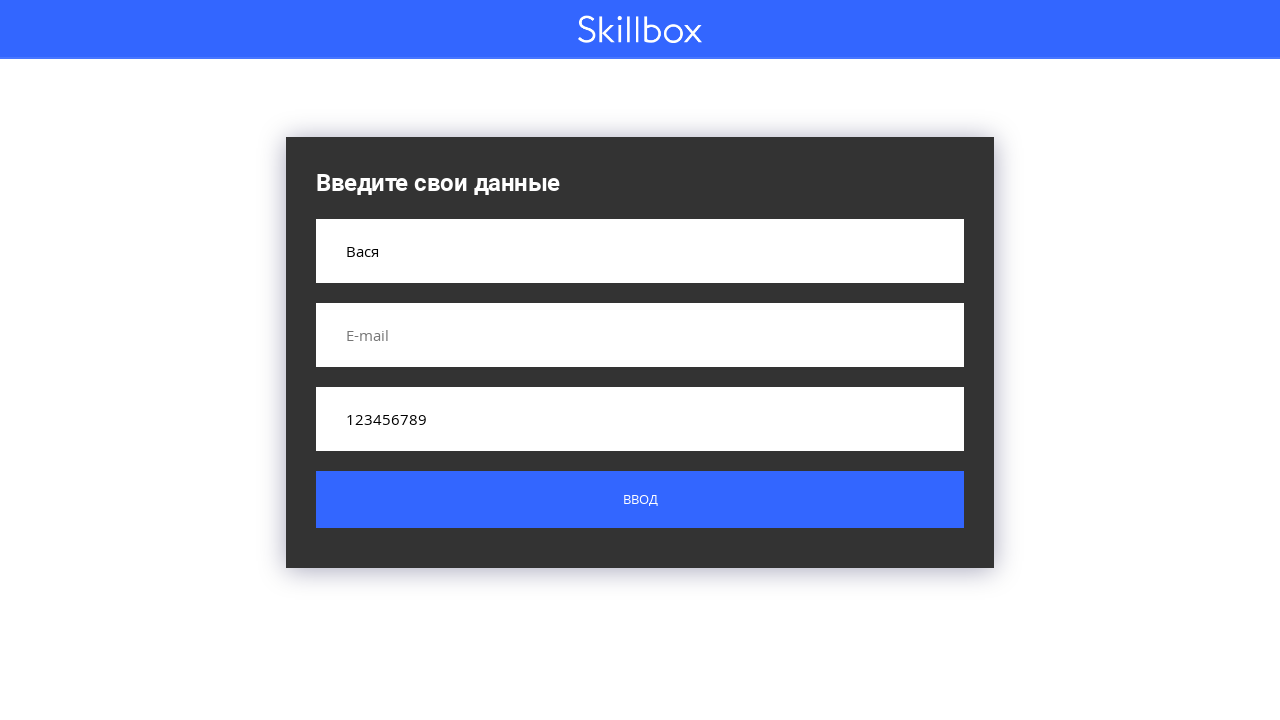

Clicked submit button to submit contact form without email at (640, 500) on .button
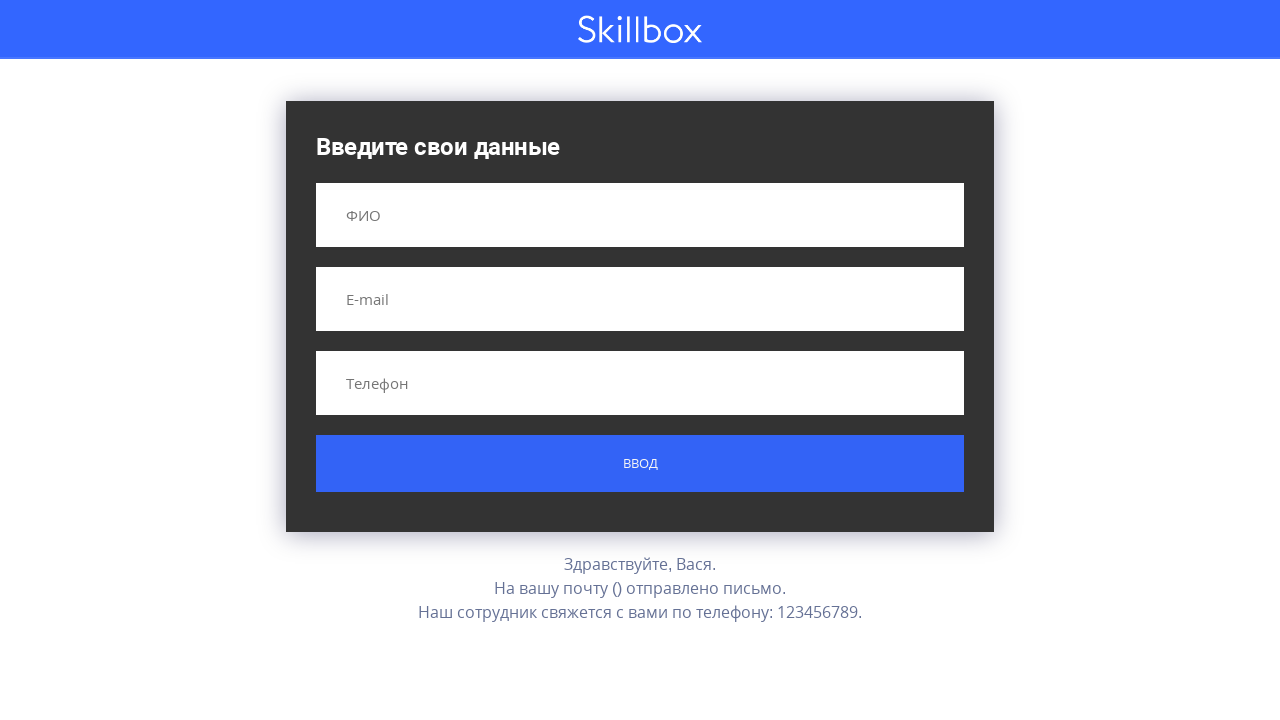

Result message appeared, confirming form submission with empty email field
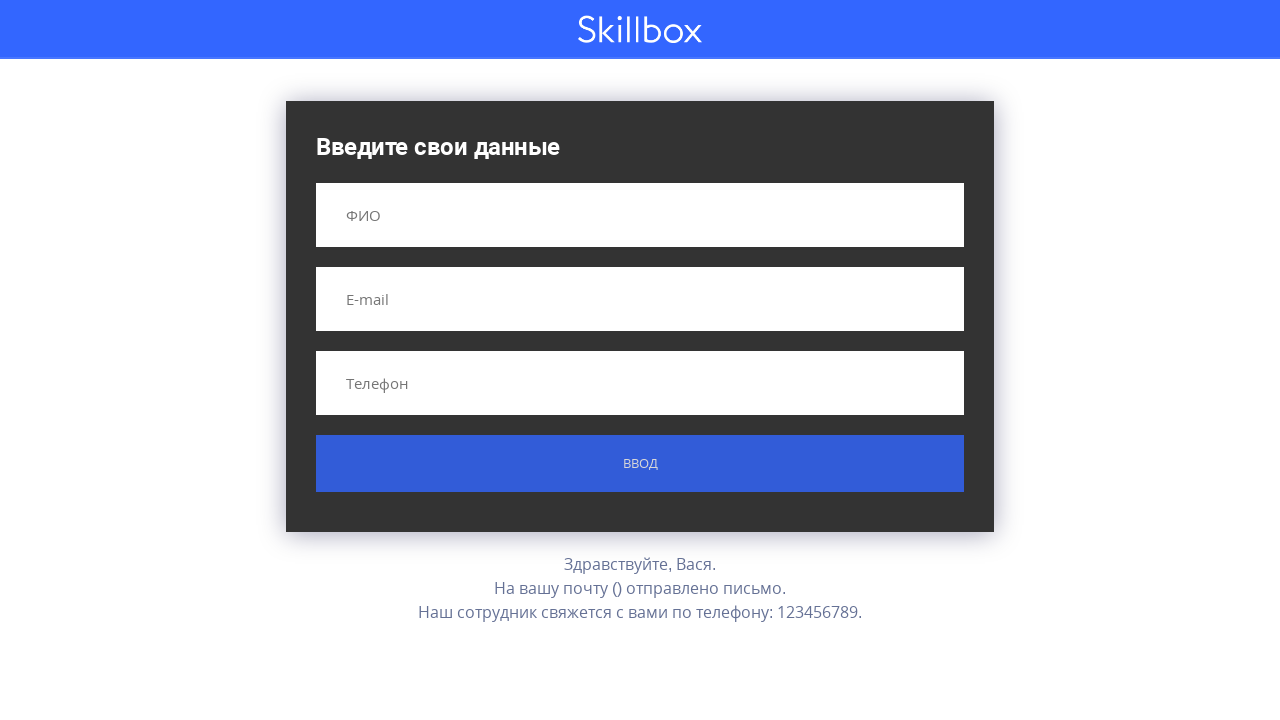

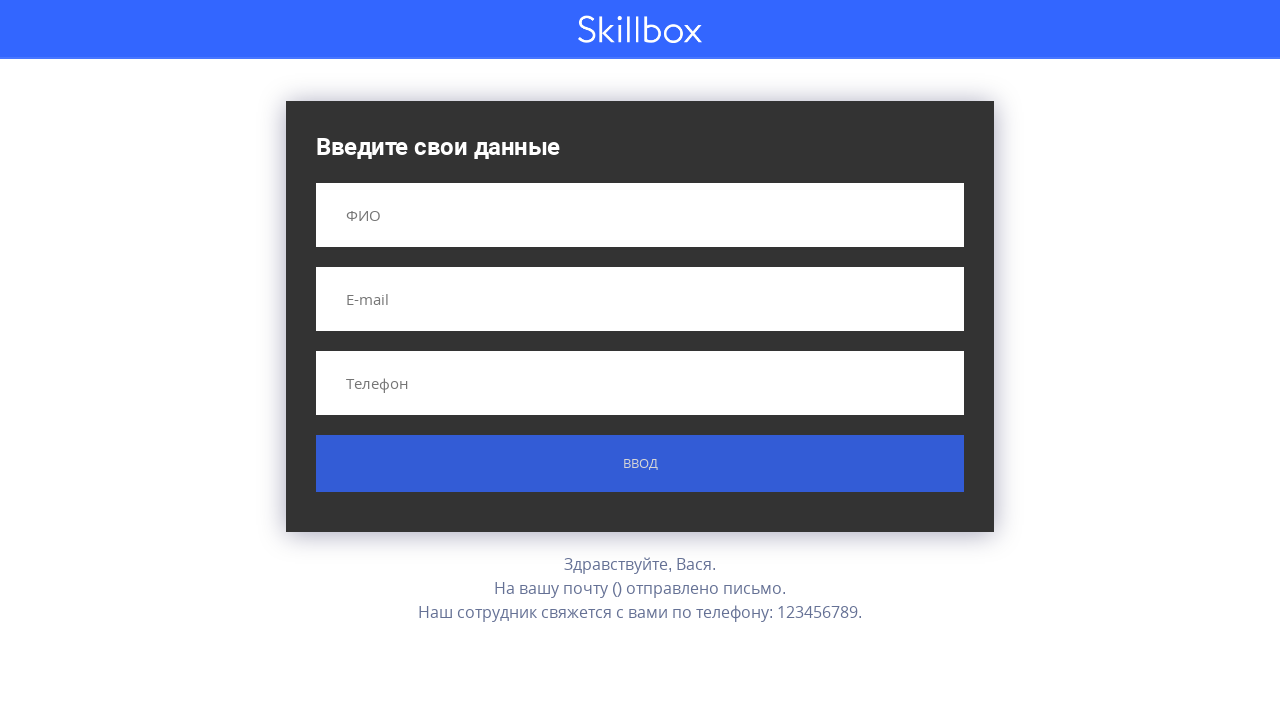